Navigates to an automation practice page and verifies that footer links are functional by checking their HTTP response codes

Starting URL: https://rahulshettyacademy.com/AutomationPractice/

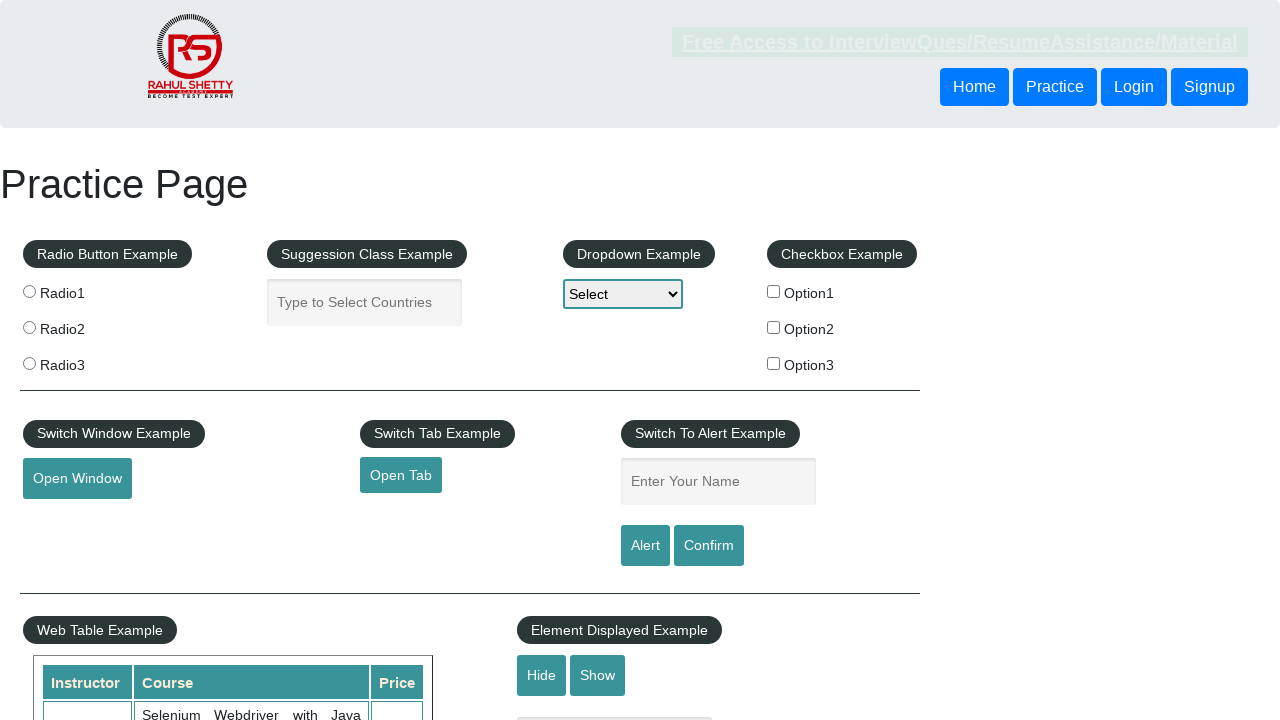

Waited for footer links to load
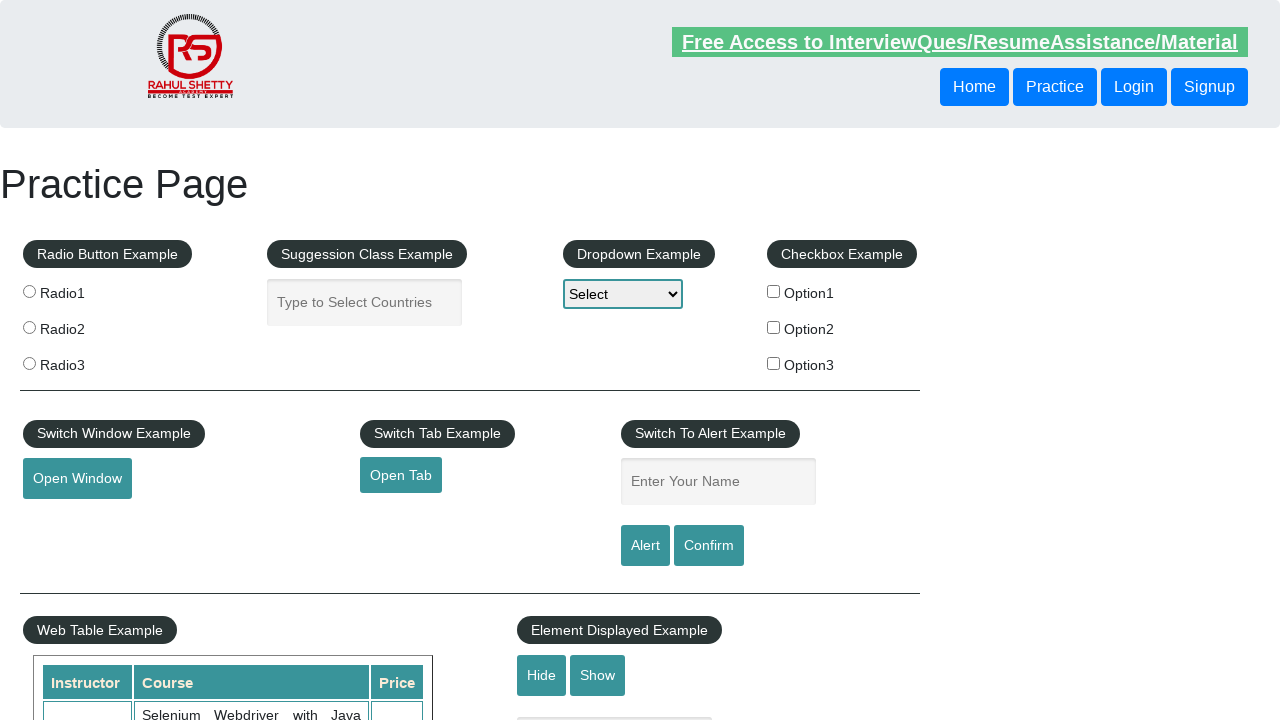

Retrieved all footer links from the page
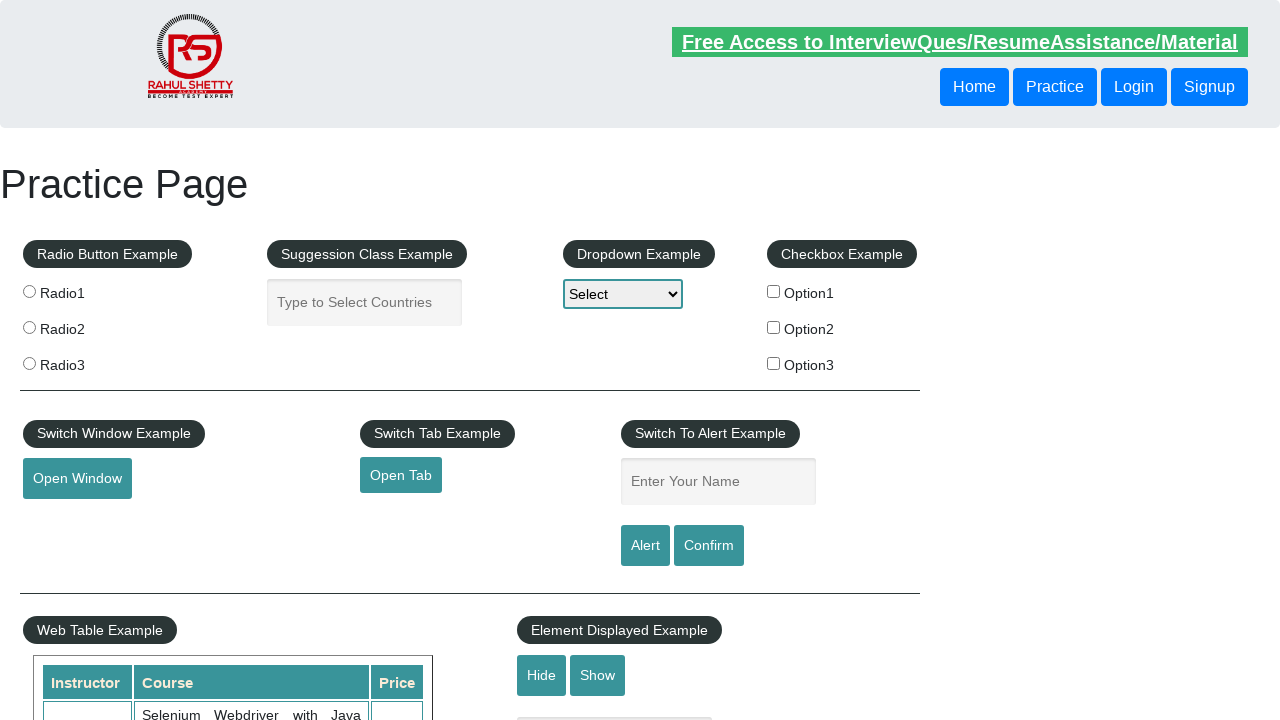

Verified that 20 footer links are present
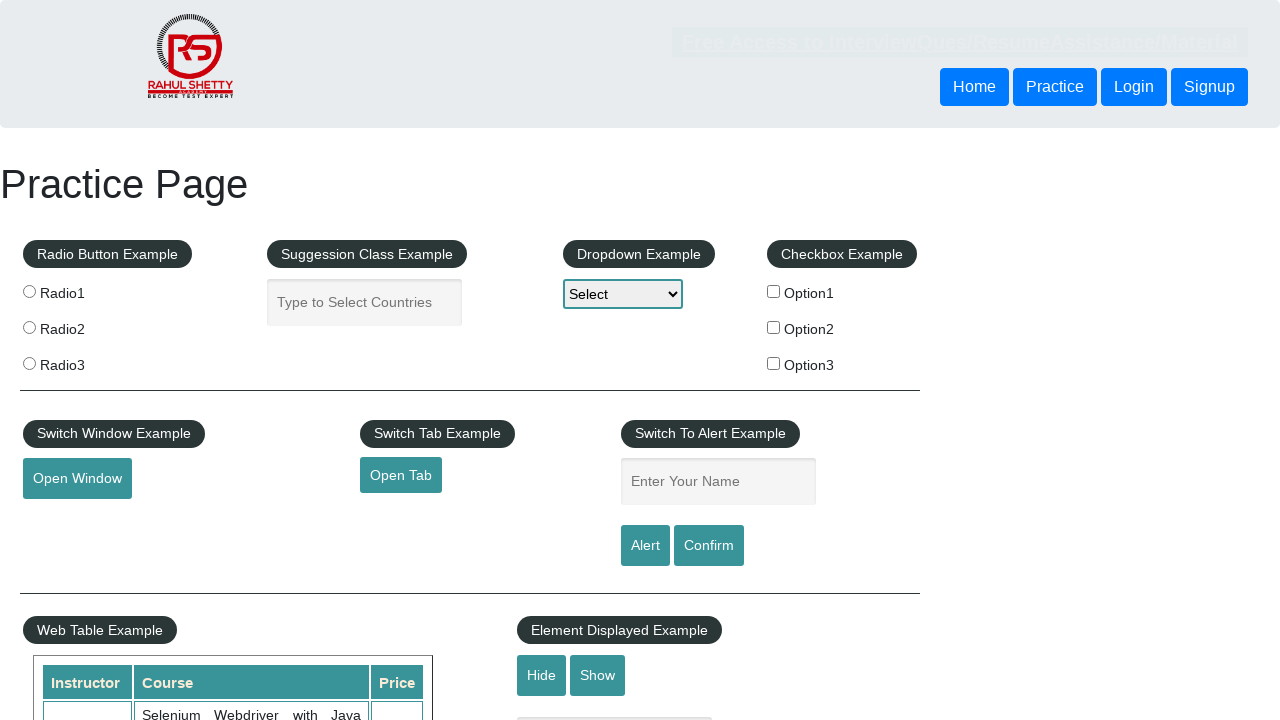

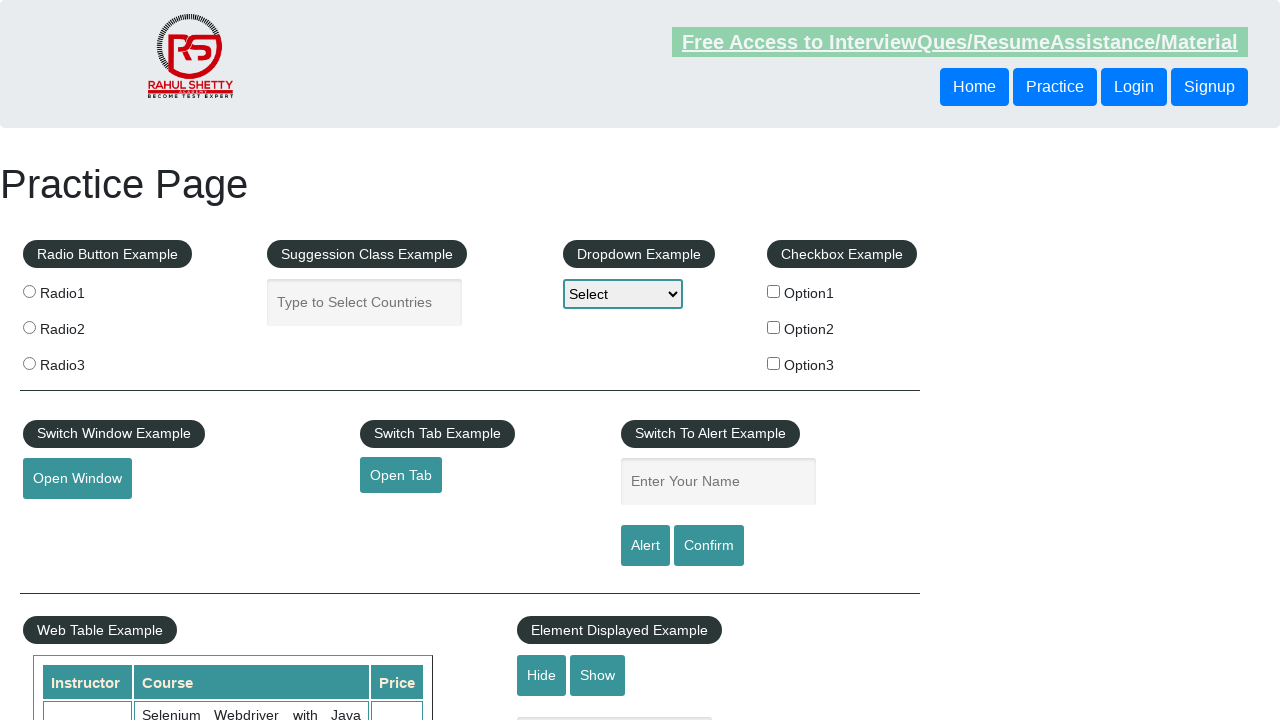